Tests Western Australia vehicle registration check by entering a registration and searching

Starting URL: https://online.transport.wa.gov.au/webExternal/registration/?0

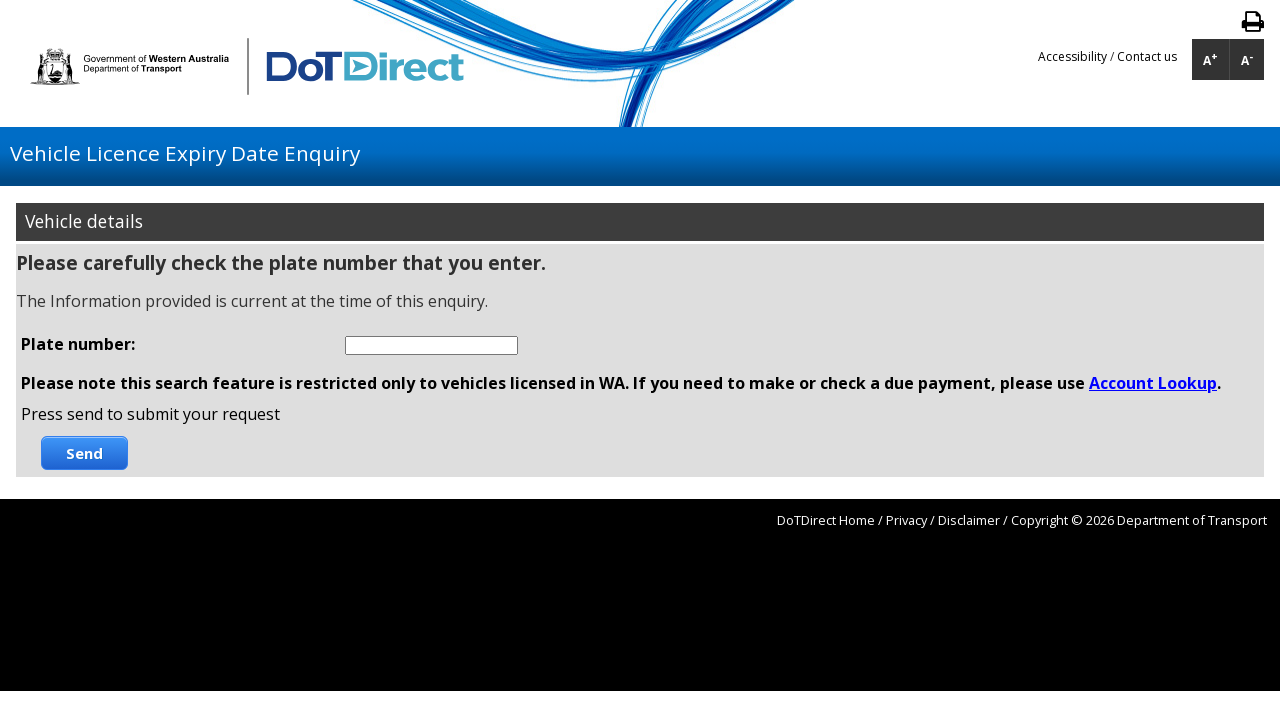

Entered registration number 'WA234' into registration field on #id1
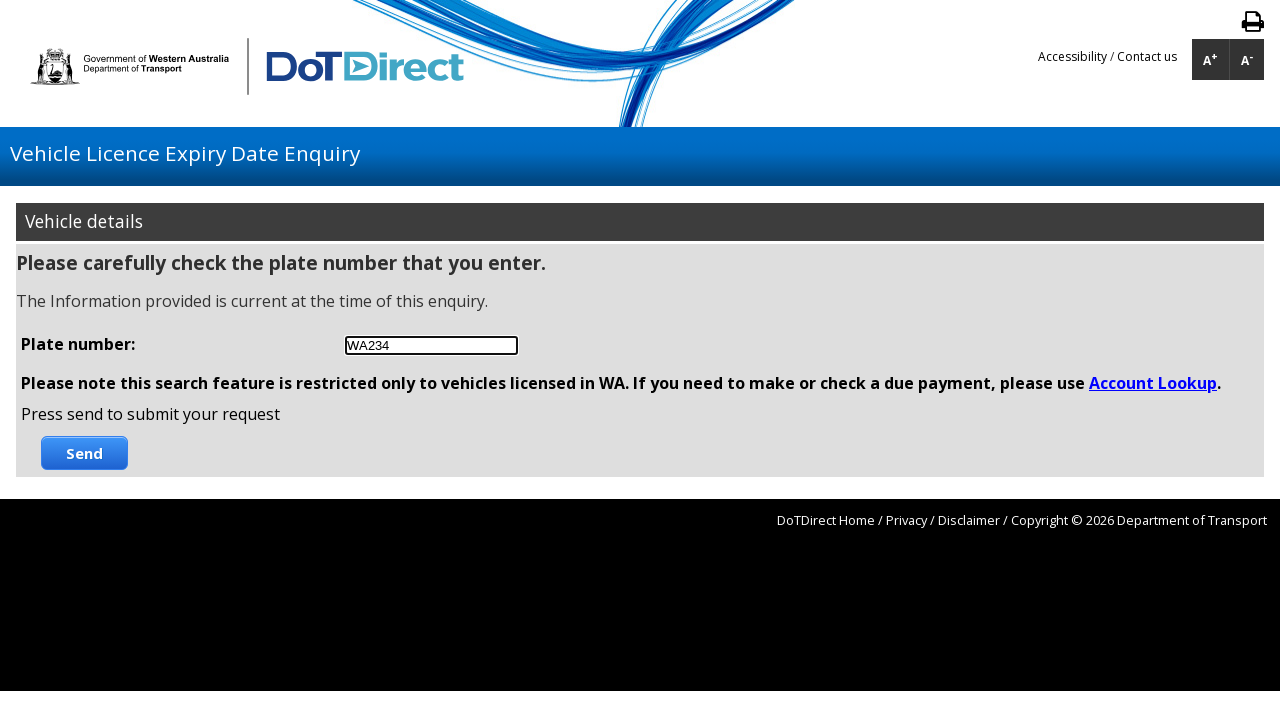

Clicked search button to check Western Australia vehicle registration at (84, 453) on #id4
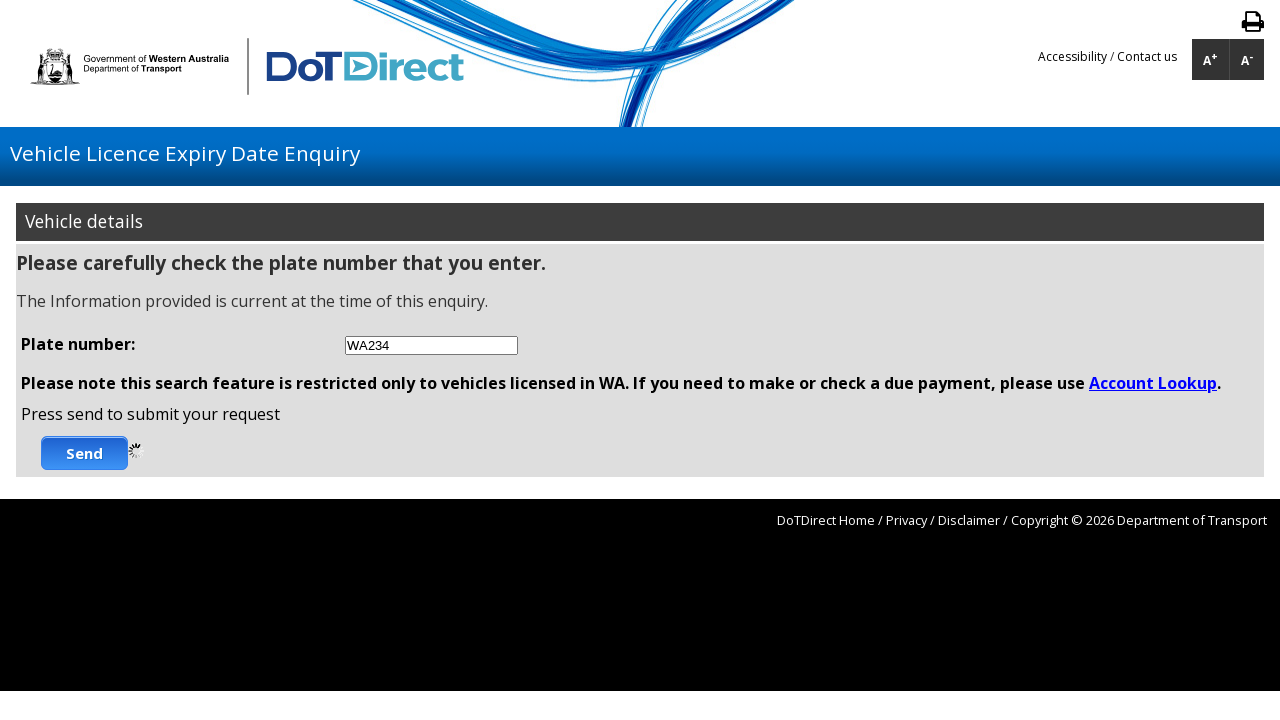

Waited 3 seconds for results to load
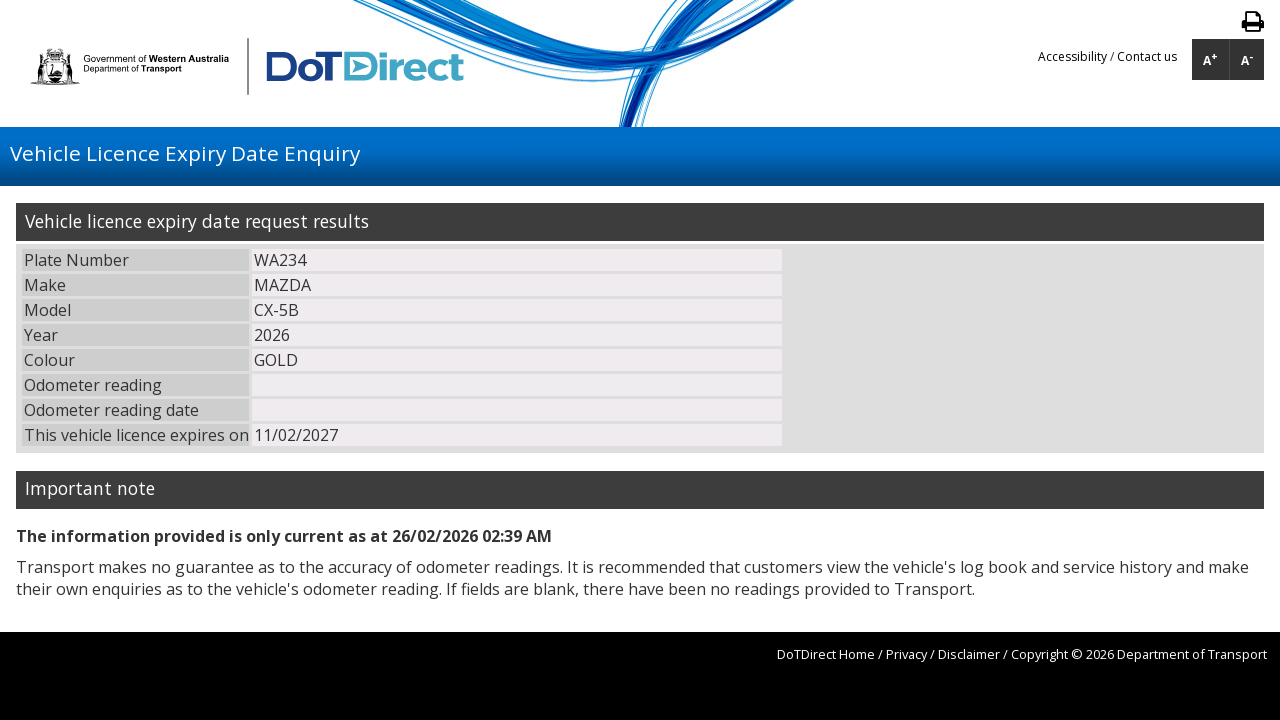

Registration details table appeared with vehicle make information
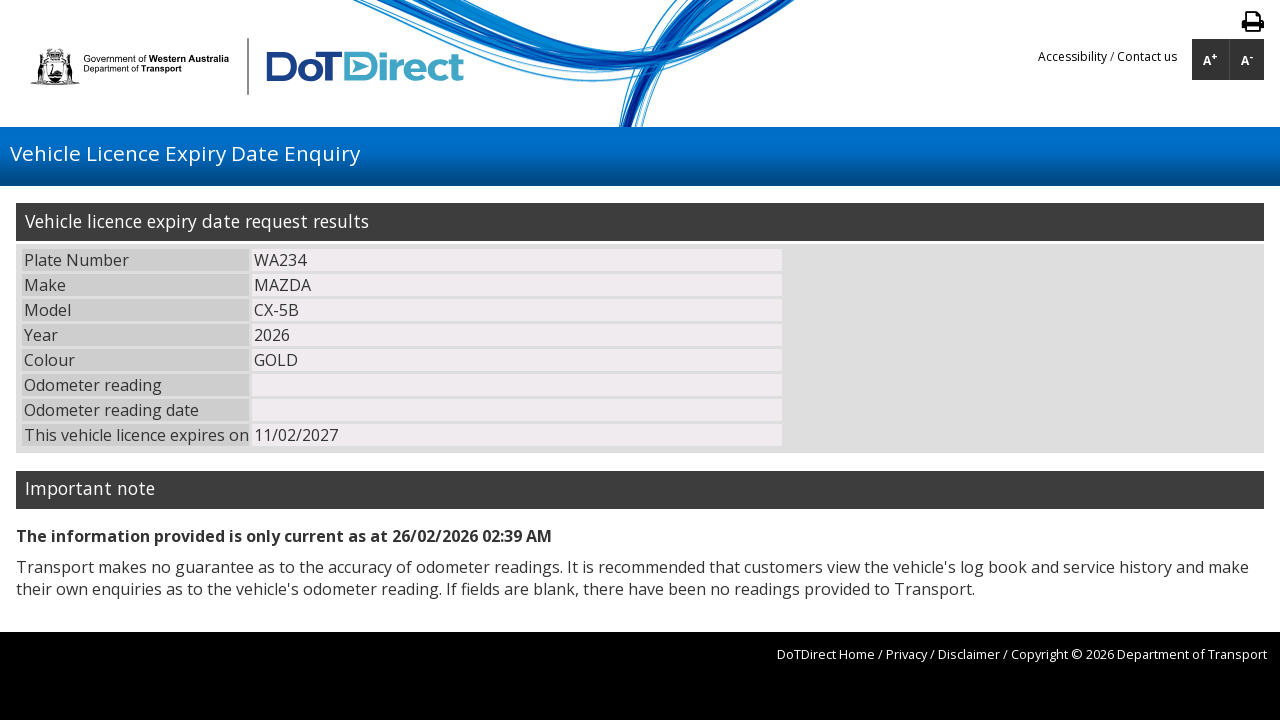

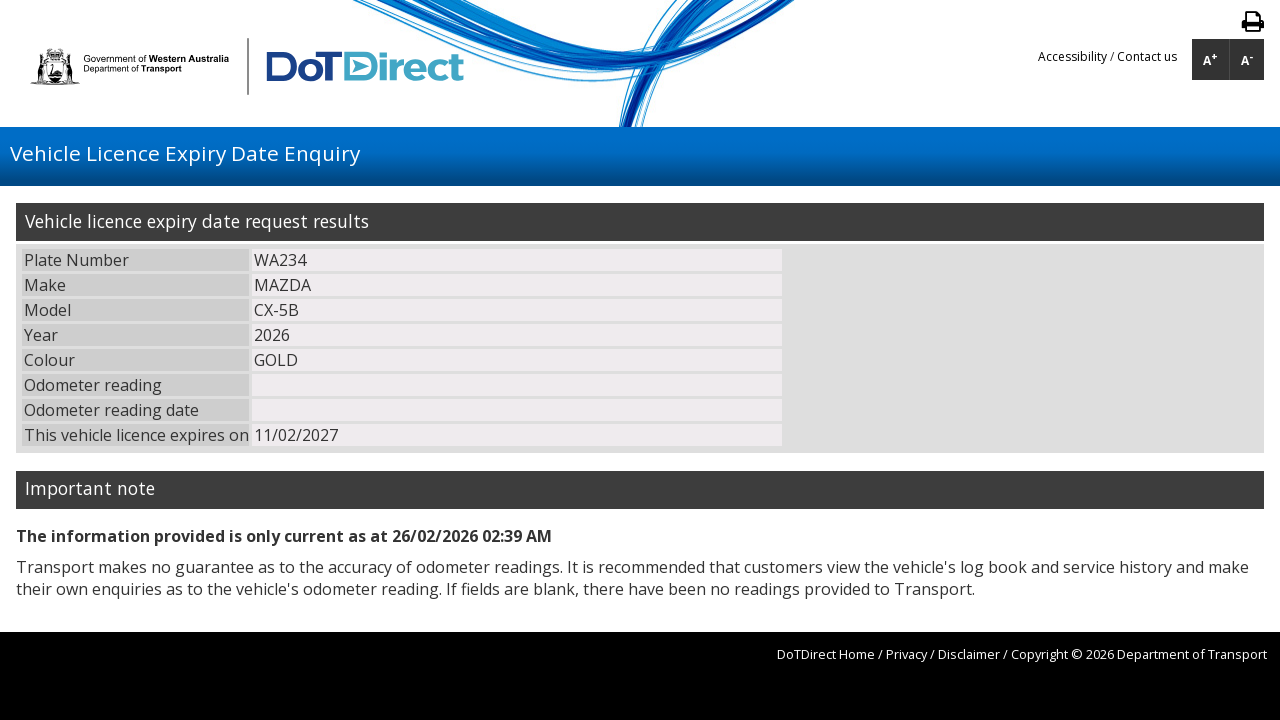